Navigates to the FIA Formula 2 team standings page and verifies that the standings table with headings and rows is displayed.

Starting URL: https://www.fiaformula2.com/Standings/Team

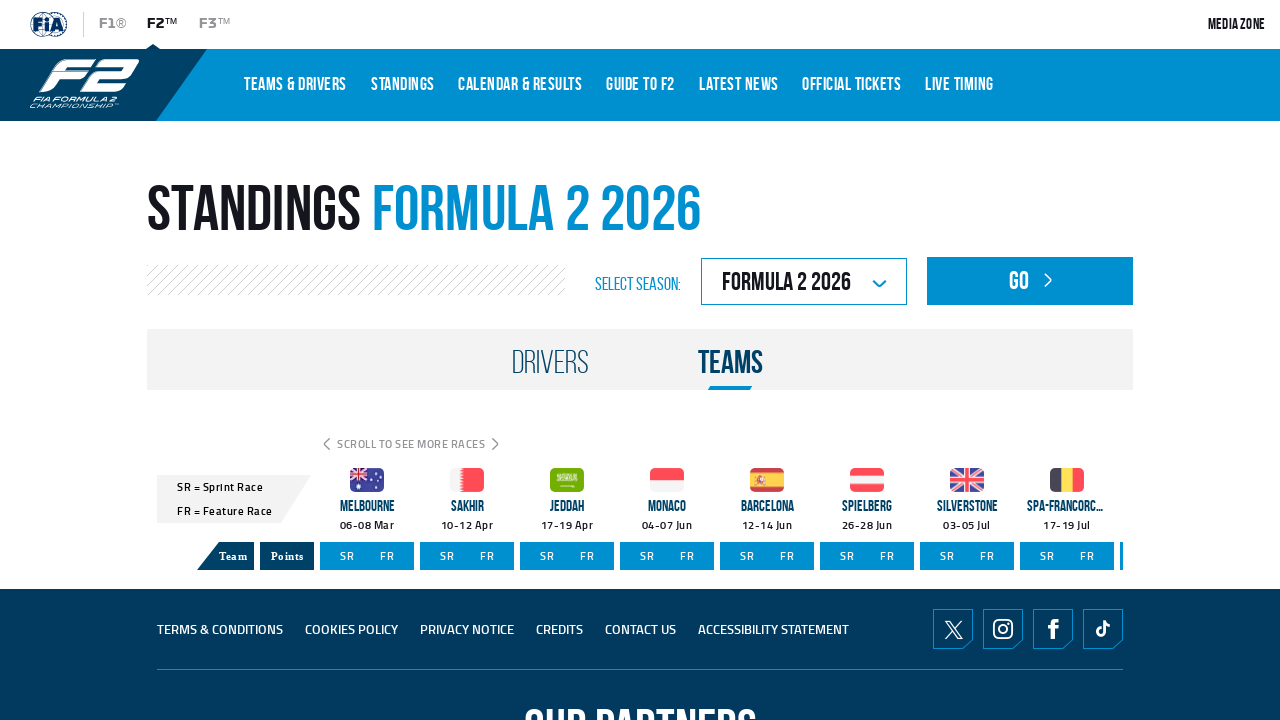

Navigated to FIA Formula 2 team standings page
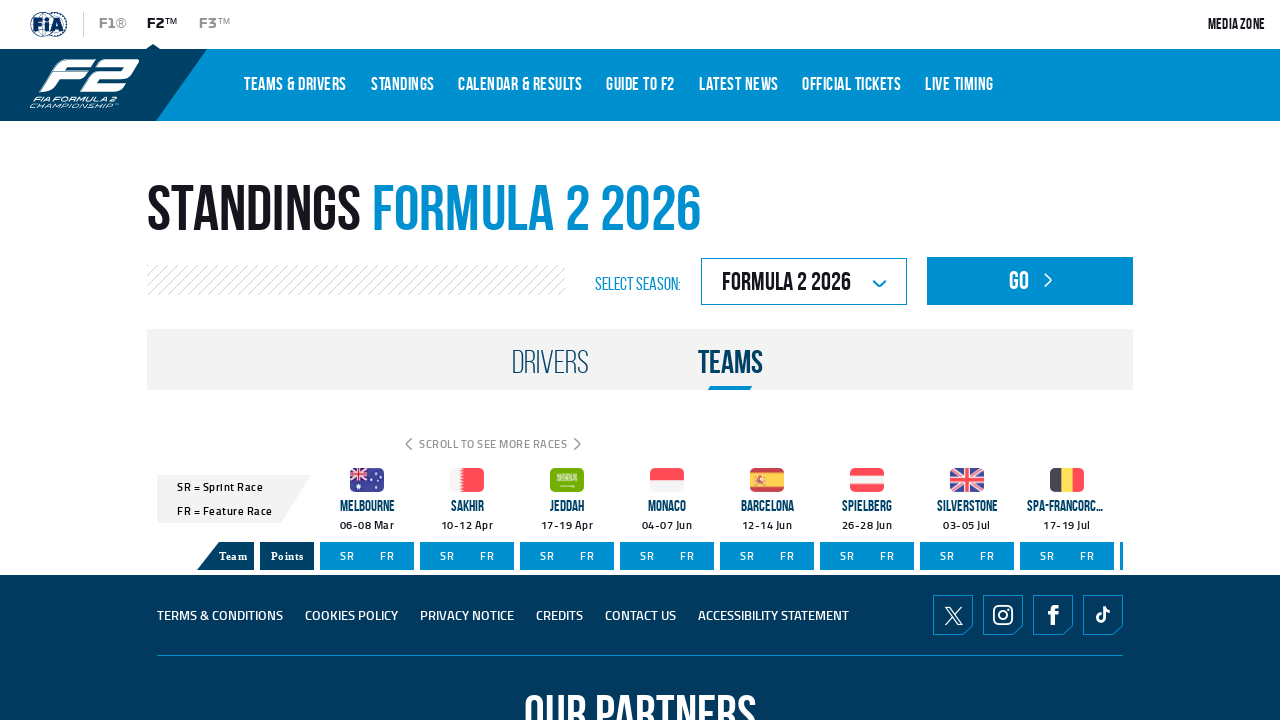

Standings table loaded
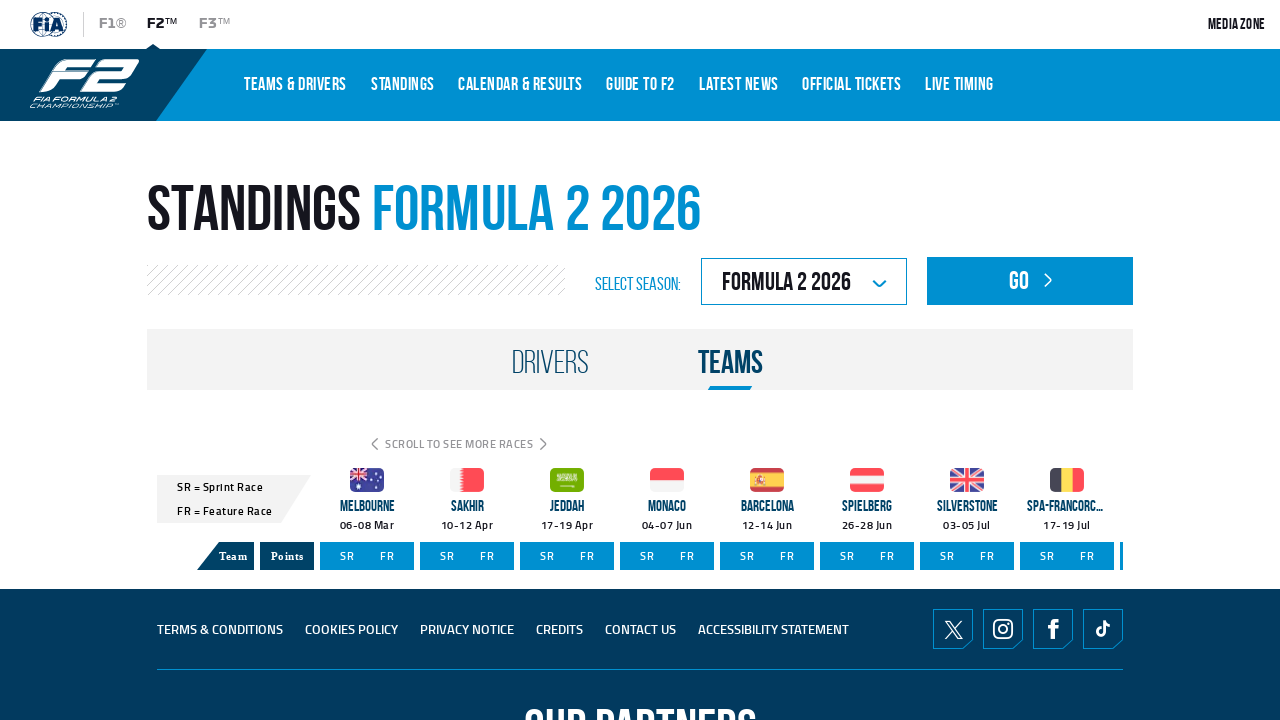

Table headings verified as present
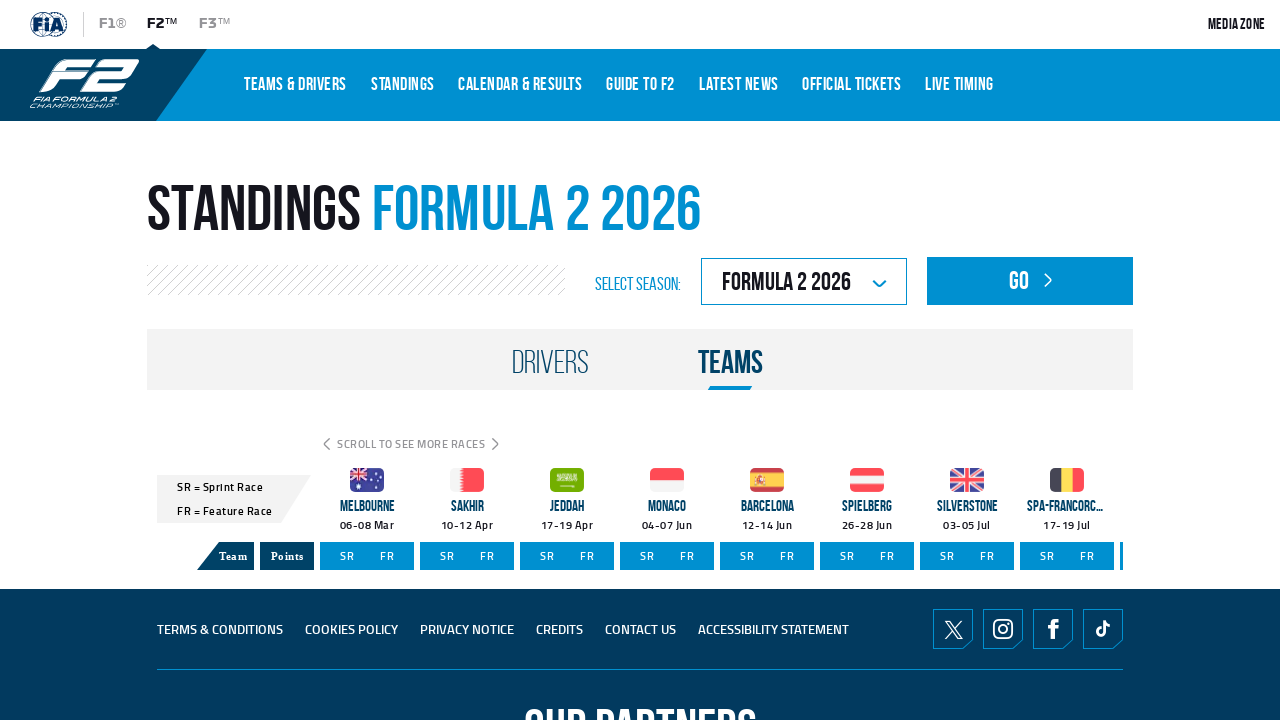

Table rows verified as present
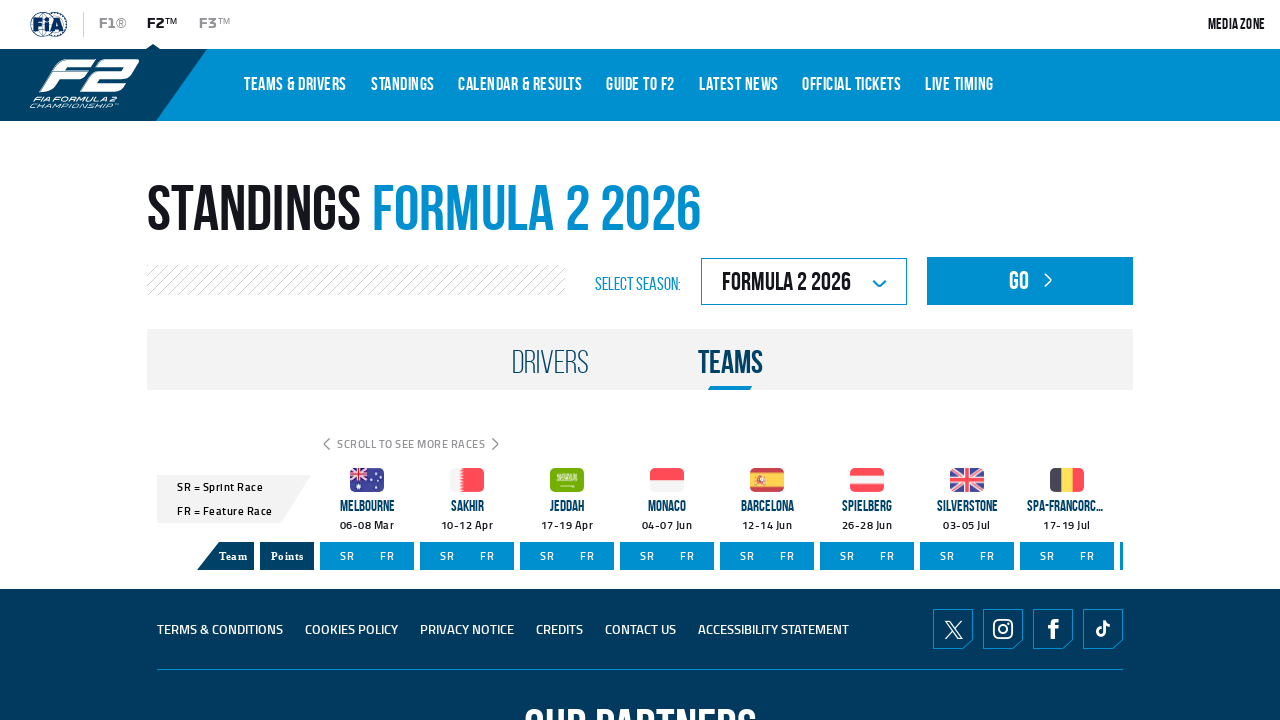

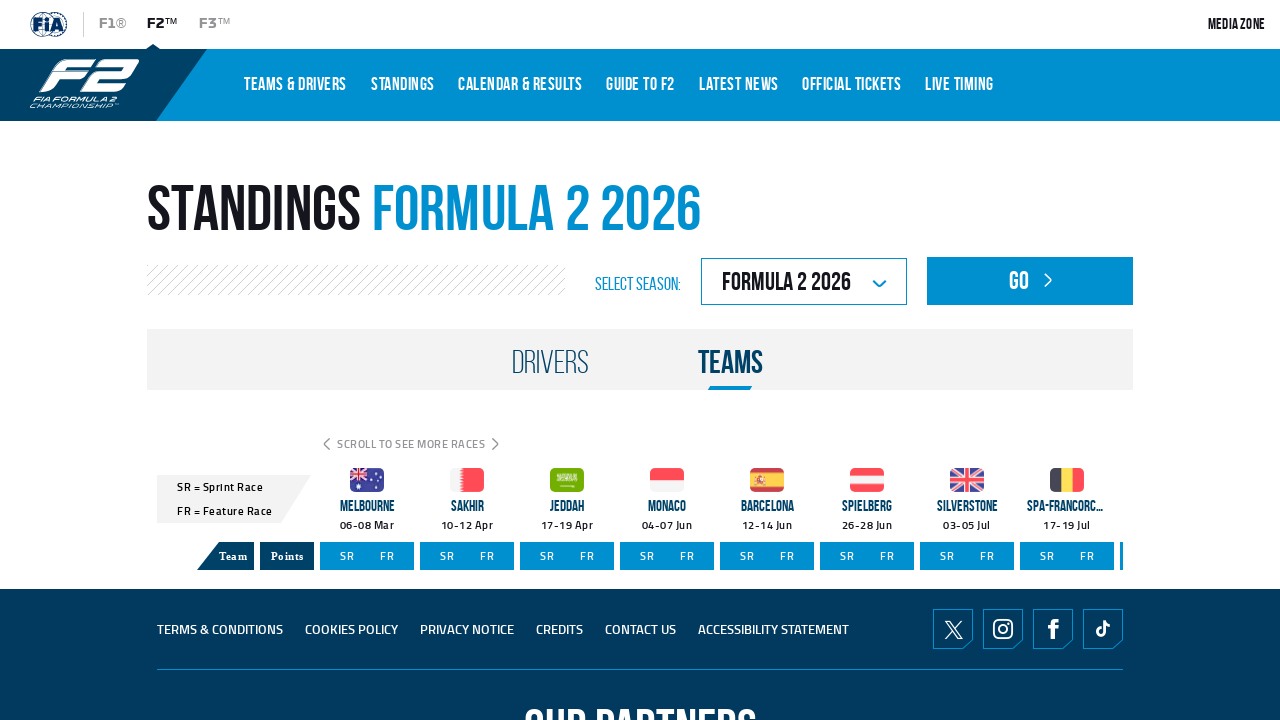